Navigates to the Demoblaze store homepage and verifies the page title is "Store" to confirm landing on the correct website.

Starting URL: https://www.demoblaze.com/

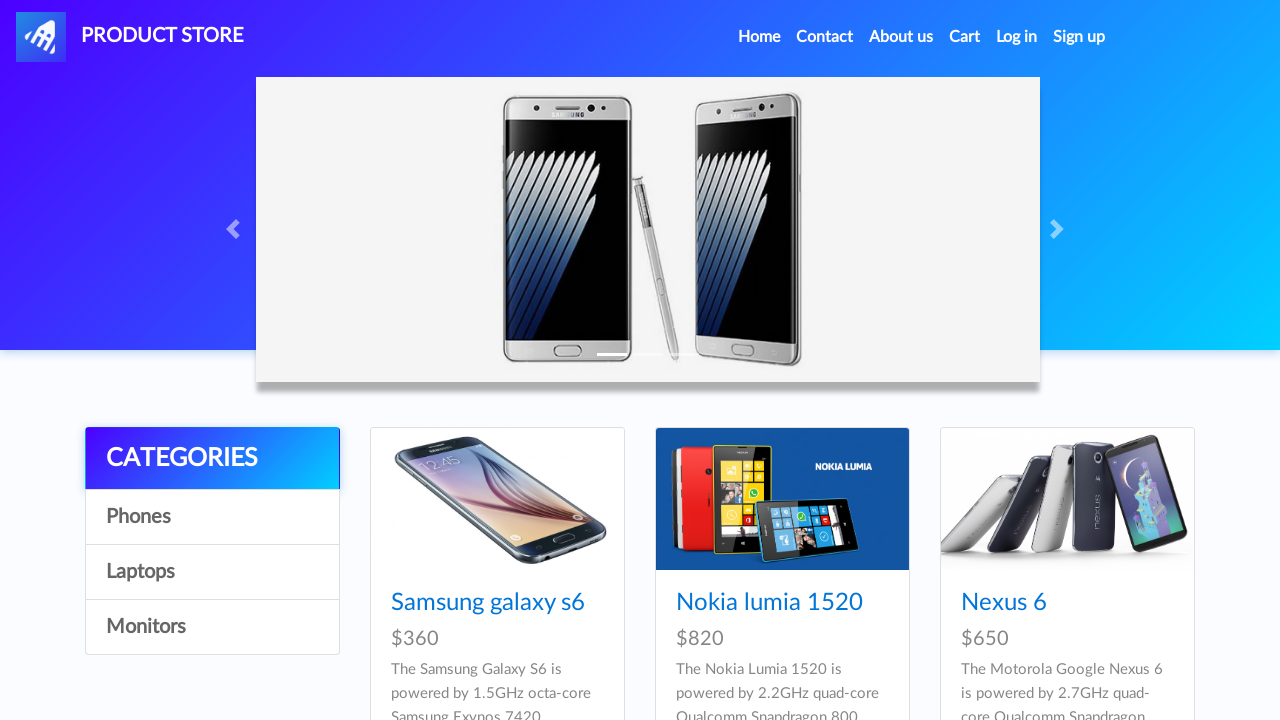

Navigated to Demoblaze store homepage
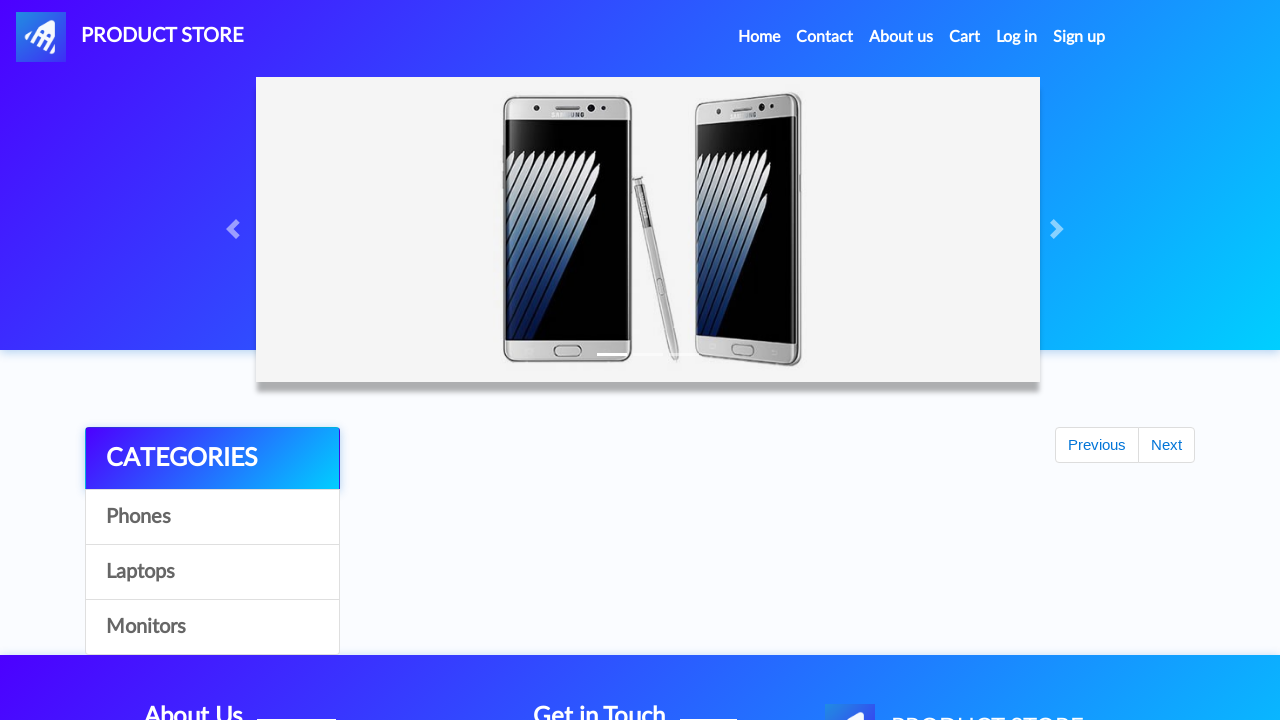

Retrieved page title
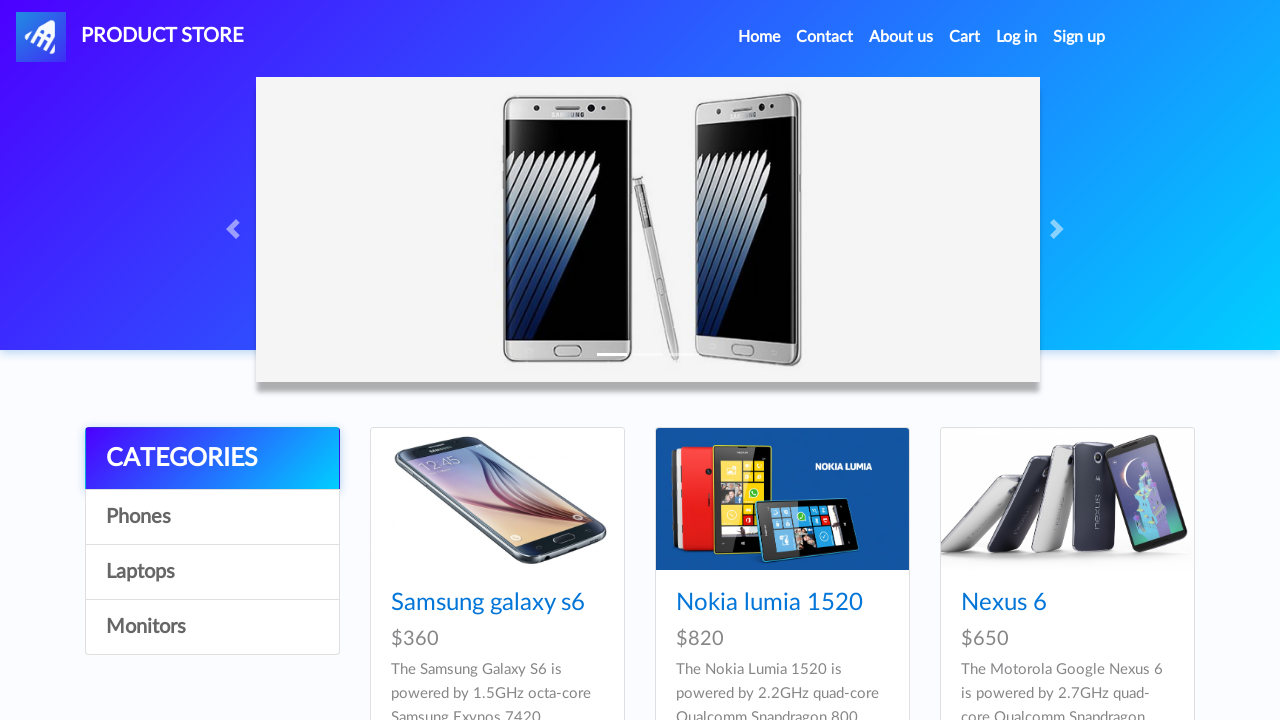

Verified page title matches 'Store' - correct website confirmed
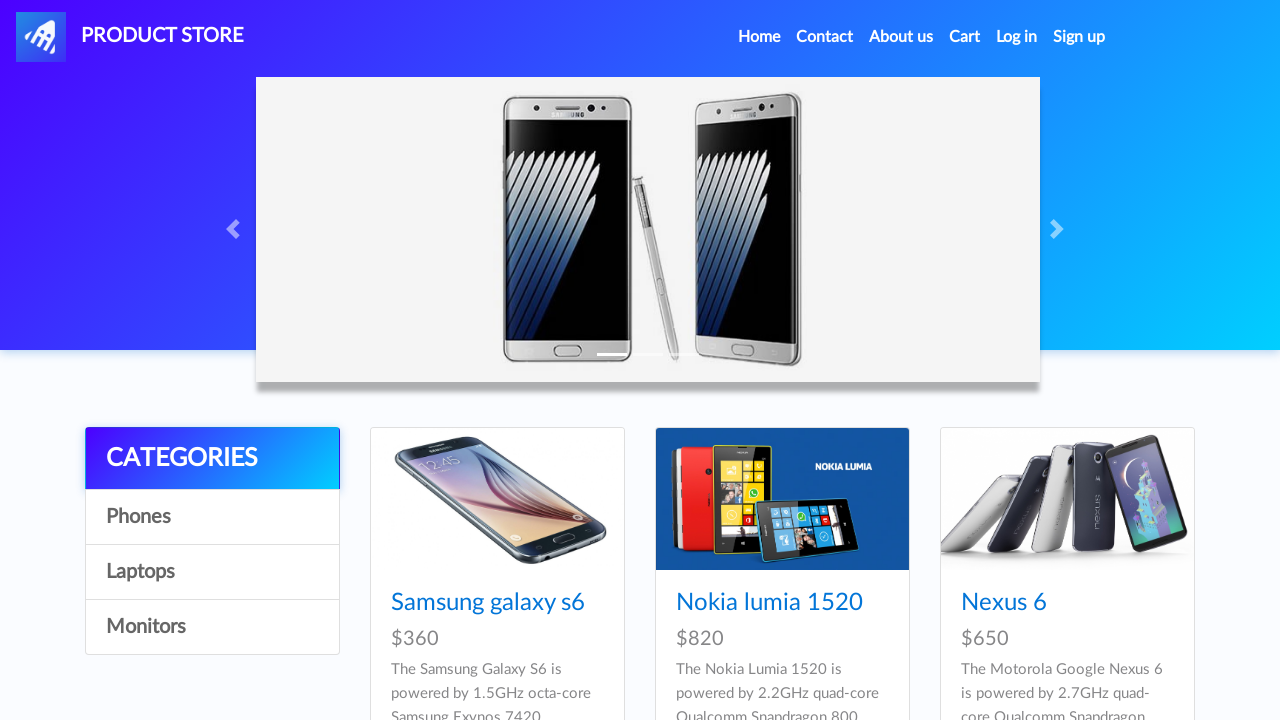

Assertion passed - page title is 'Store'
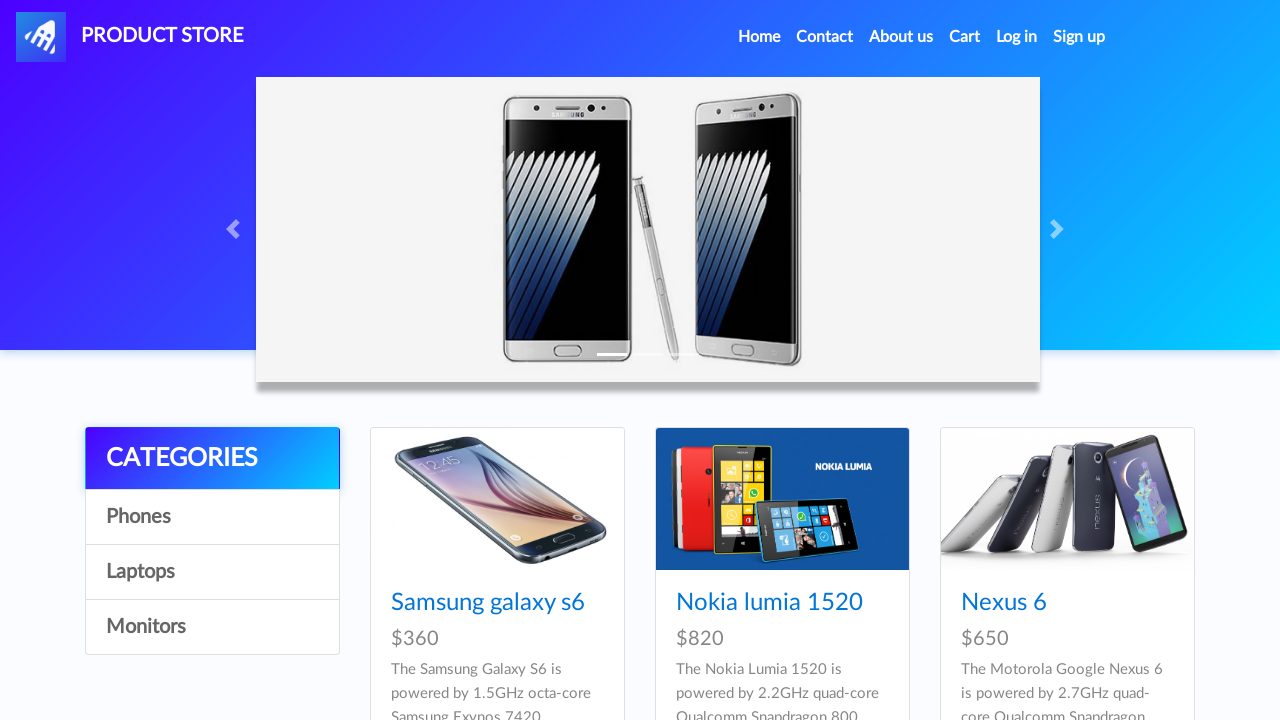

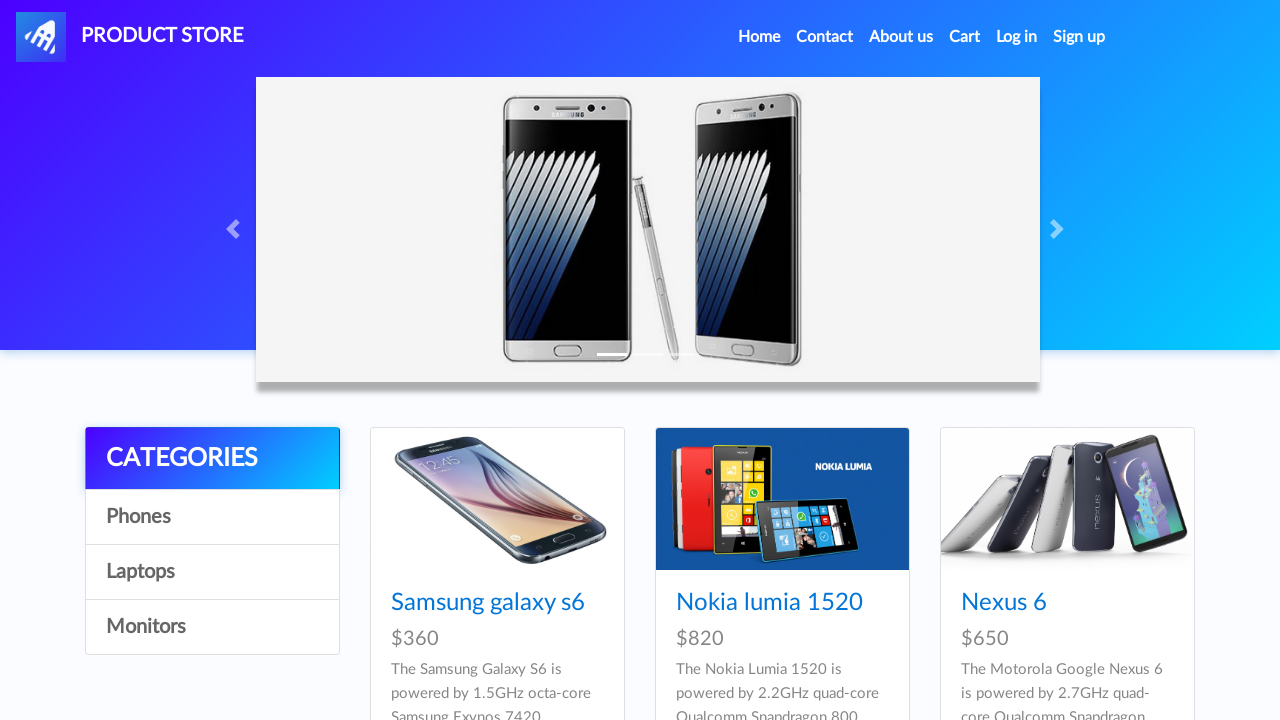